Navigates to TutorialsPoint website and waits for a specific title condition, demonstrating explicit wait functionality

Starting URL: https://www.tutorialspoint.com/

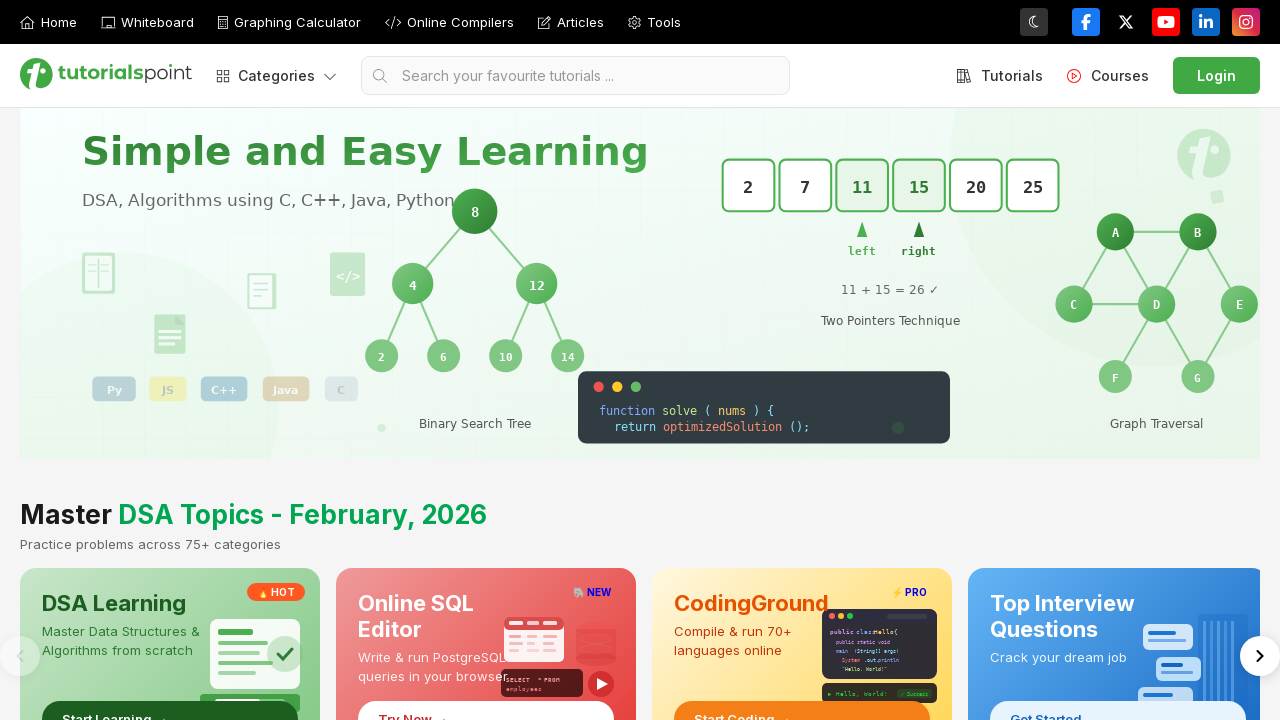

Explicit wait for title condition timed out (expected behavior)
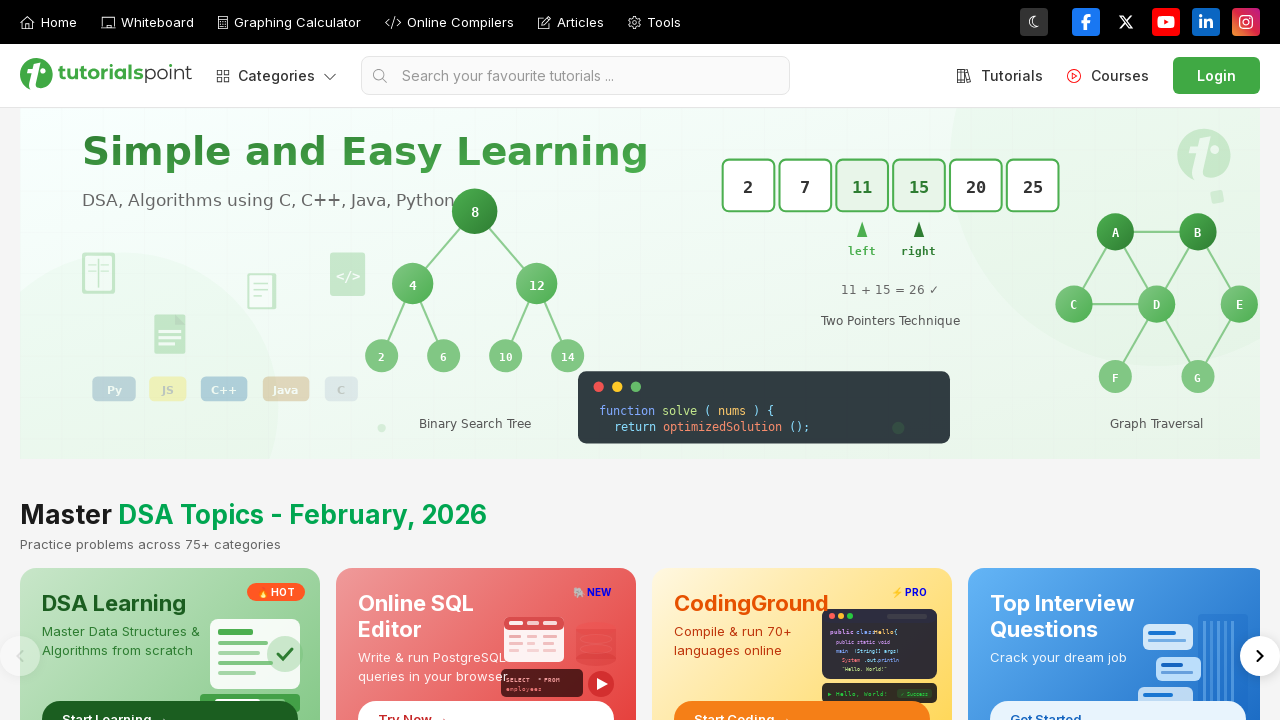

Retrieved actual page title: 'Coding Practice Problems & Tutorials | TutorialsPoint'
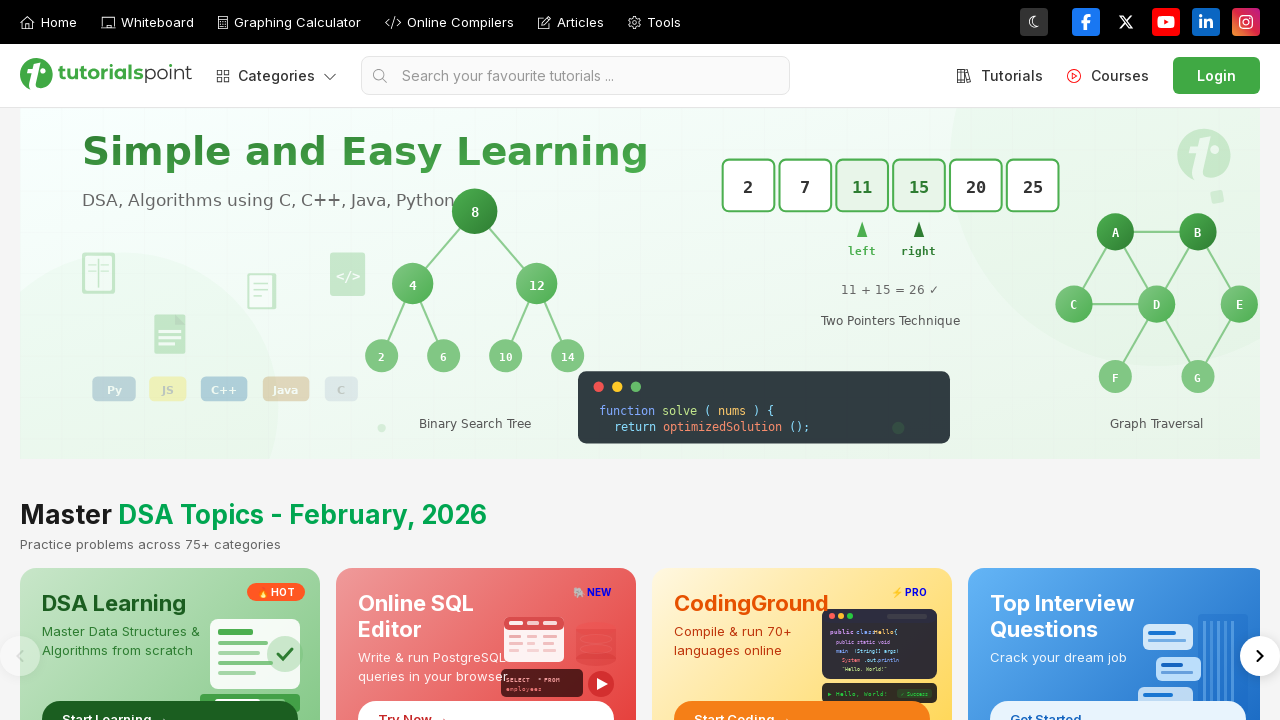

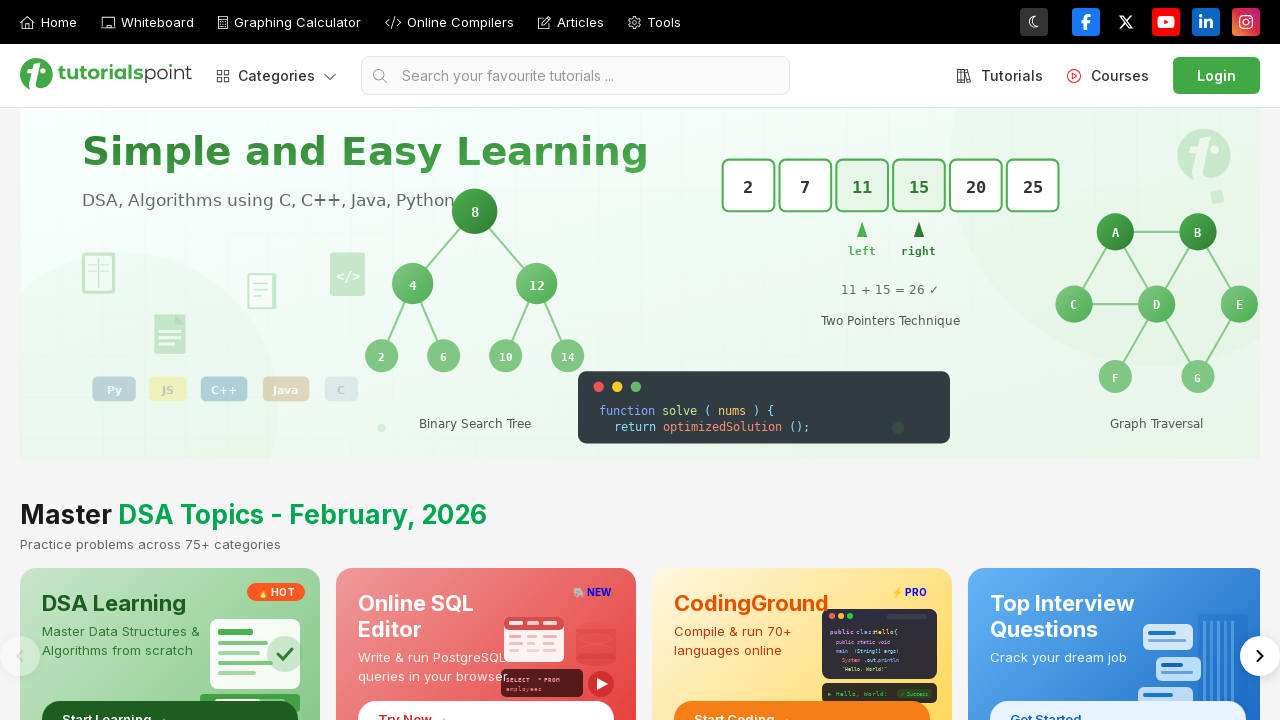